Tests the contact form by navigating to the Contact page and clicking the Submit button without filling any fields

Starting URL: https://jupiter.cloud.planittesting.com/

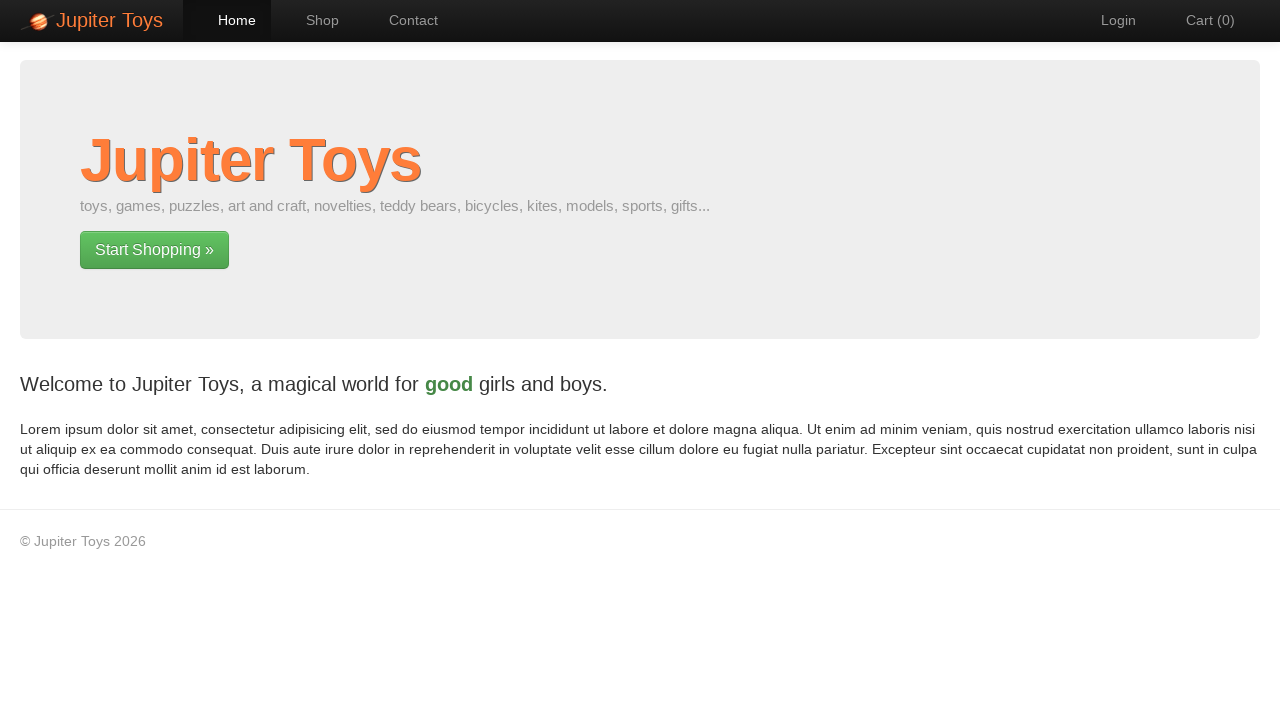

Navigated to Contact page by clicking Contact link at (404, 20) on text=Contact
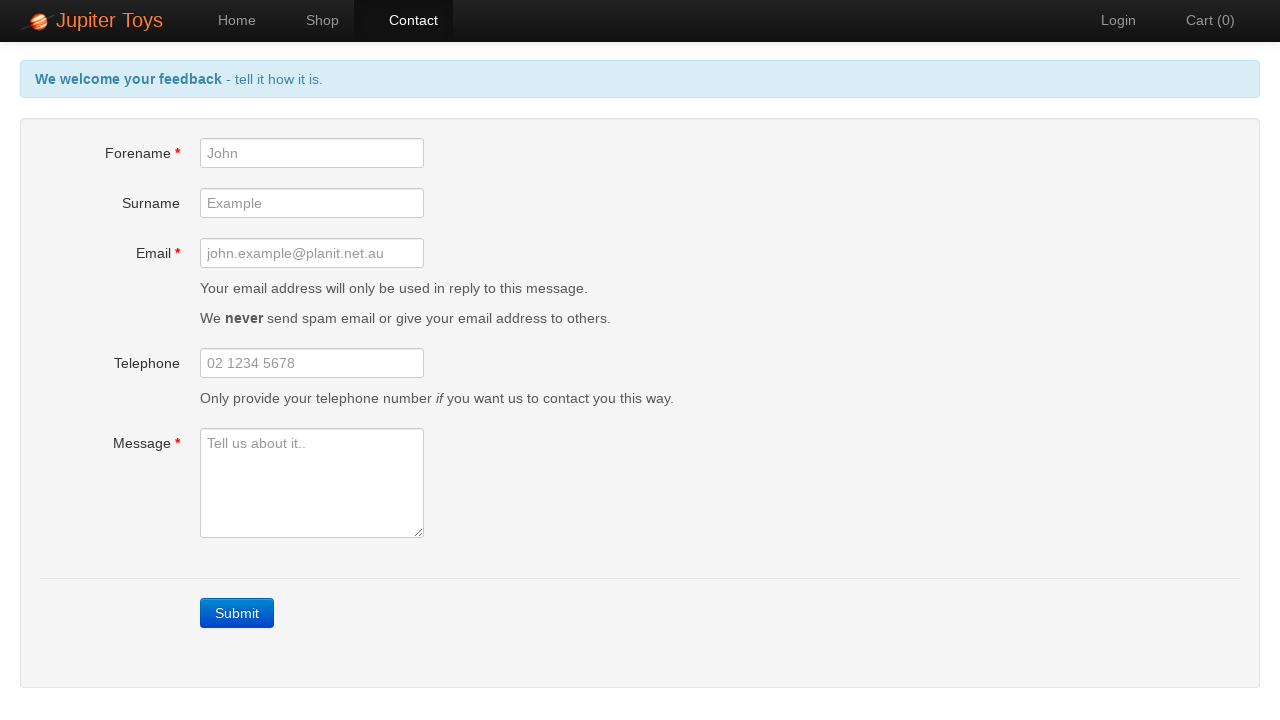

Clicked Submit button without filling any form fields at (237, 613) on text=Submit
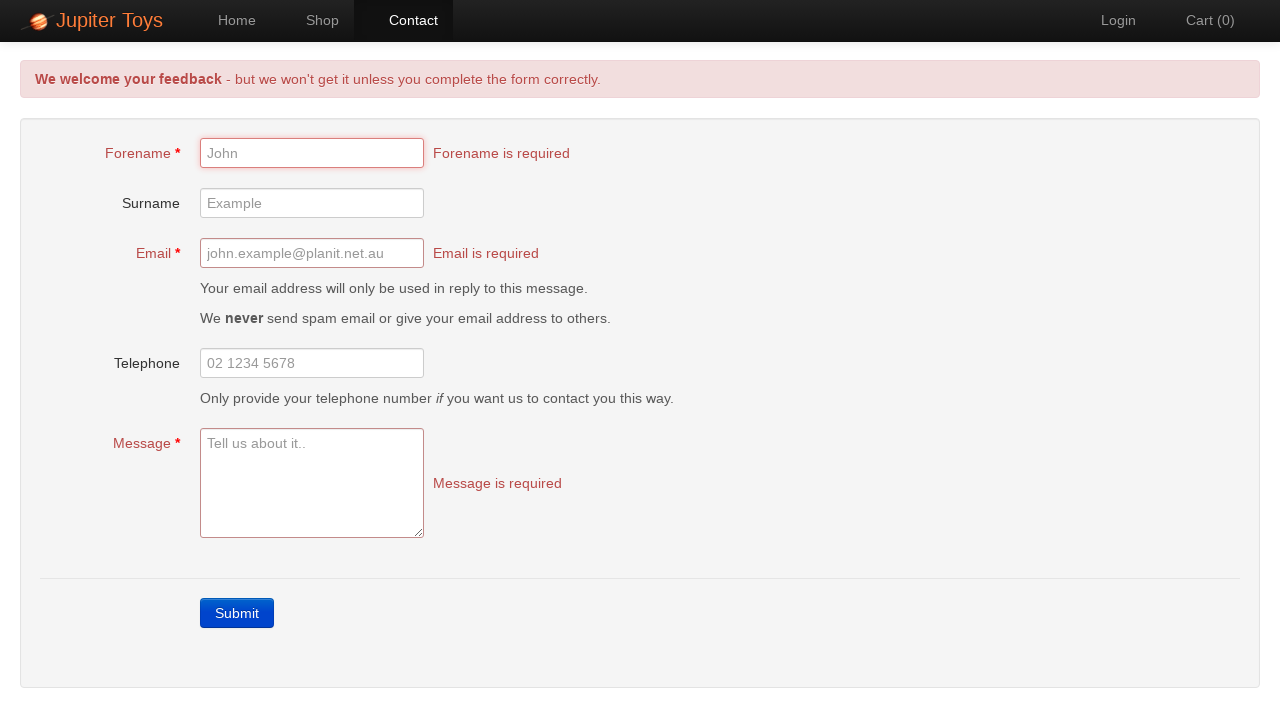

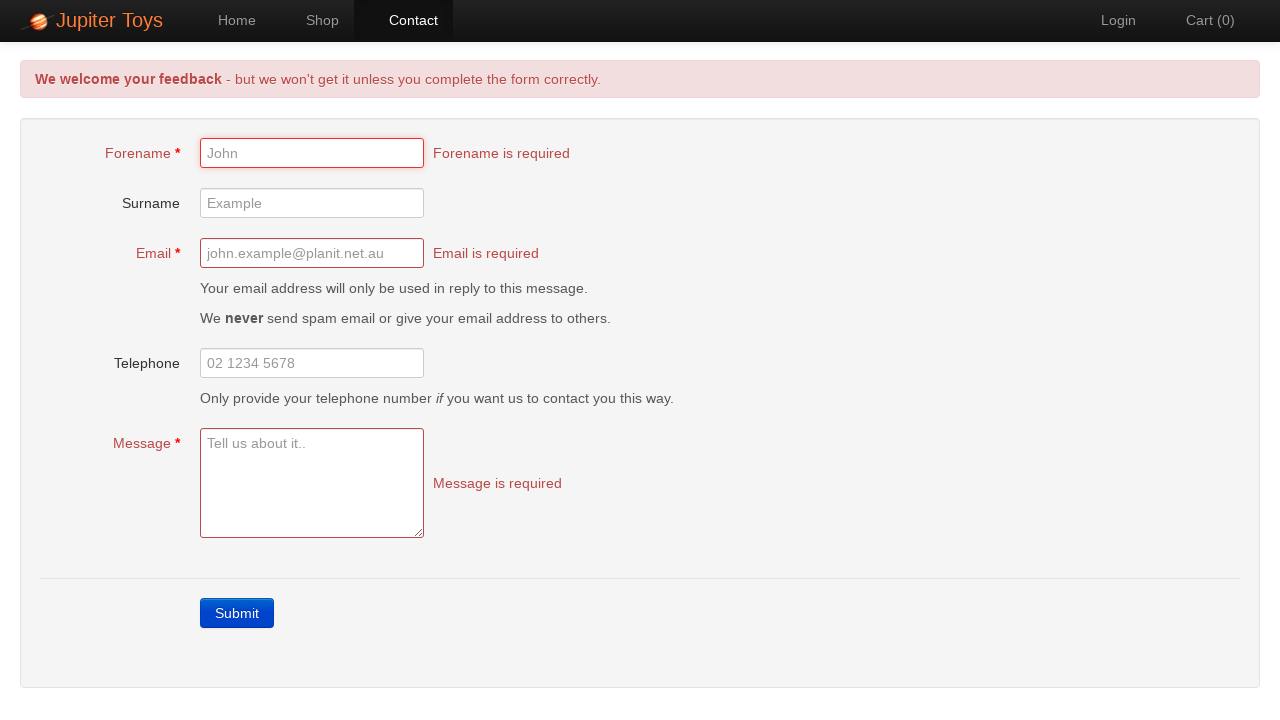